Tests navigation and interaction with various elements on Clikpic website including menu items, footer links, and help icons

Starting URL: https://www.clikpic.com/

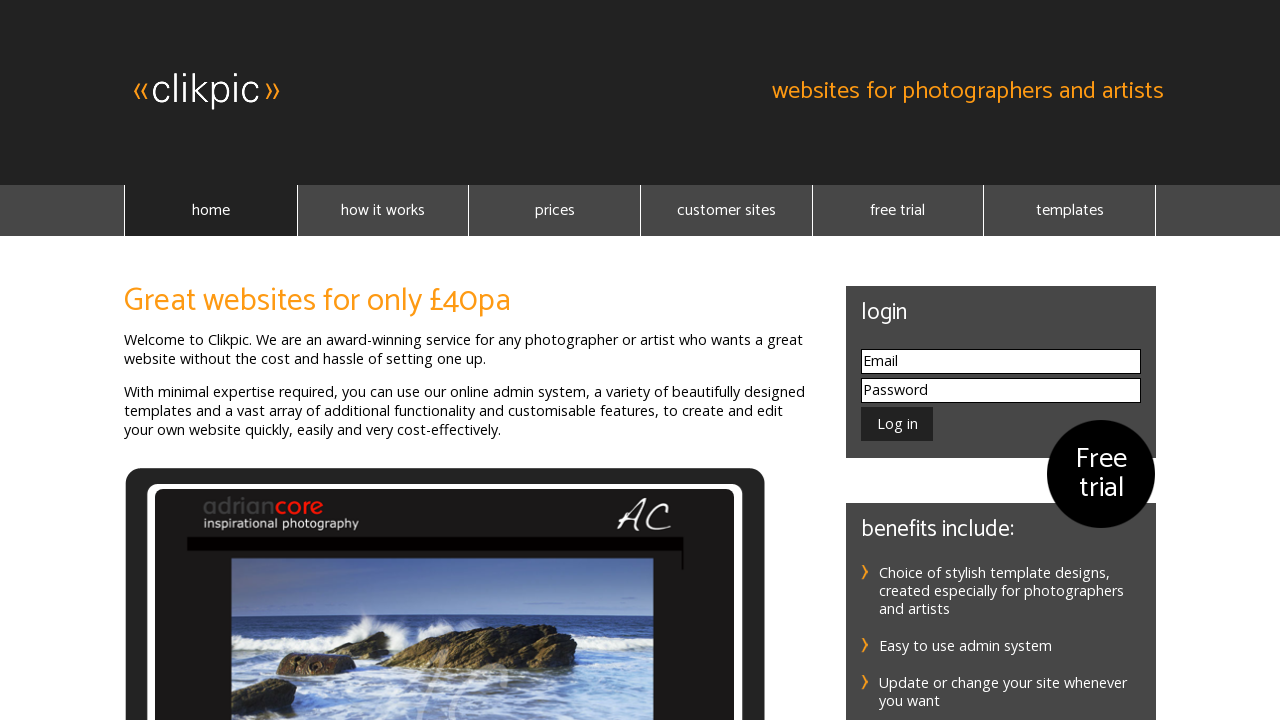

Clicked on main image at (268, 92) on .autoimagewidth > img
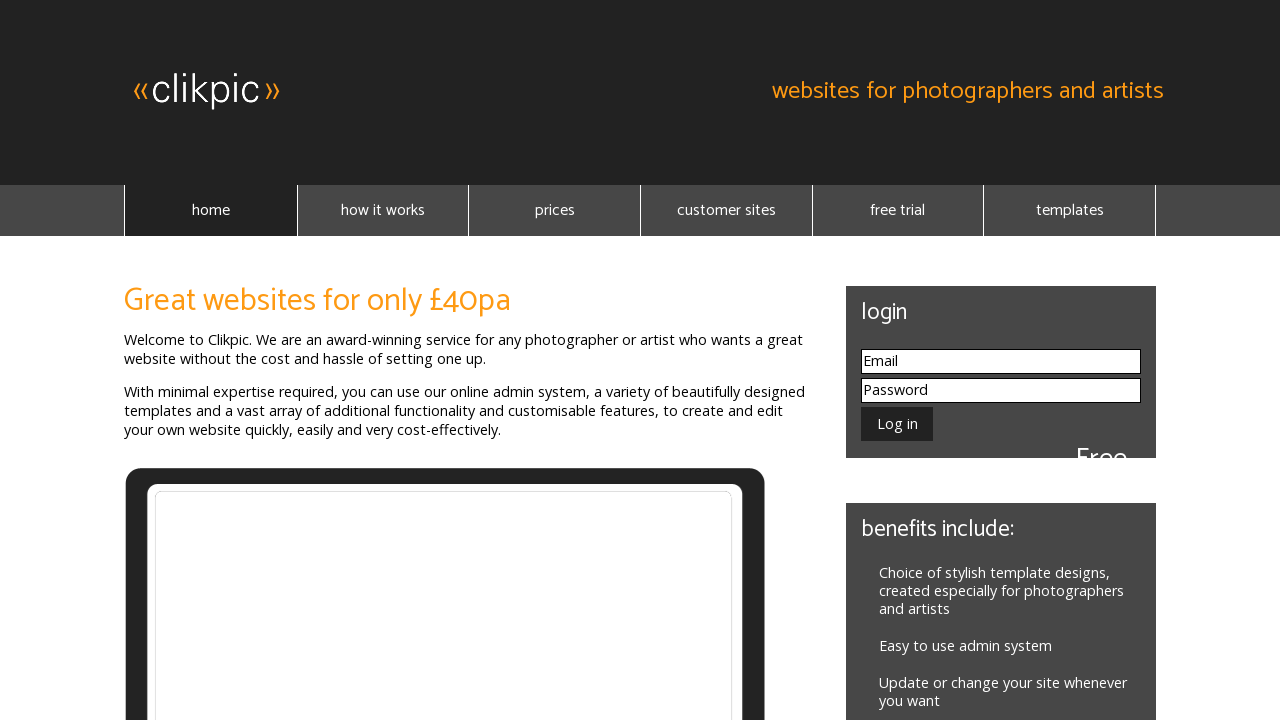

Clicked on How It Works menu item at (383, 210) on #main_menu_menu .section_howitworks
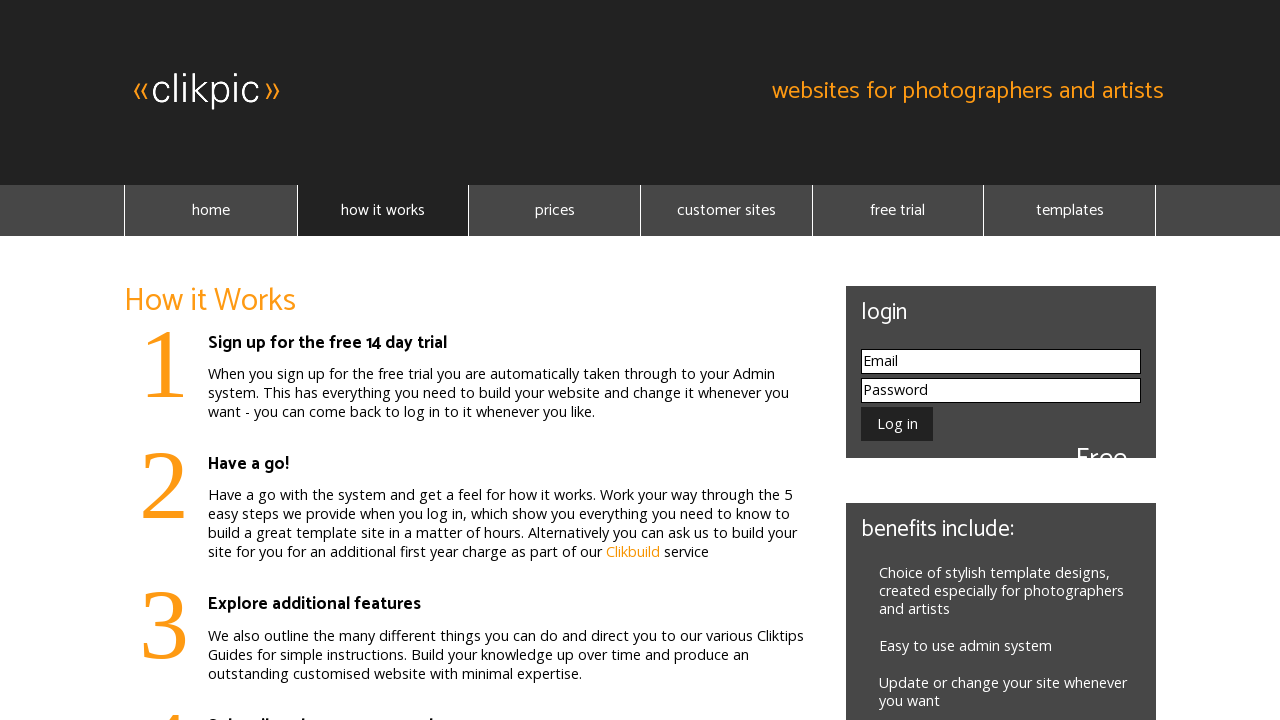

Clicked on Prices menu item at (554, 210) on #main_menu_menu .section_prices
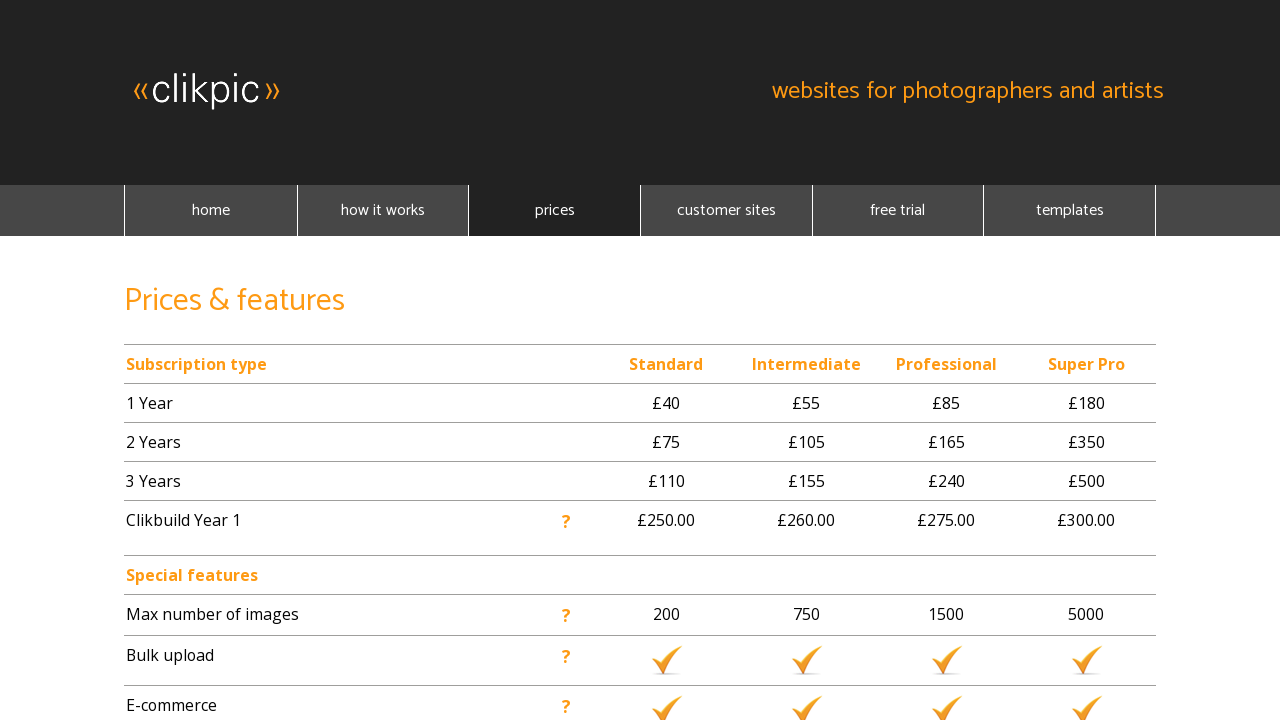

Clicked on Home/Index menu item at (211, 210) on .first > .section_index
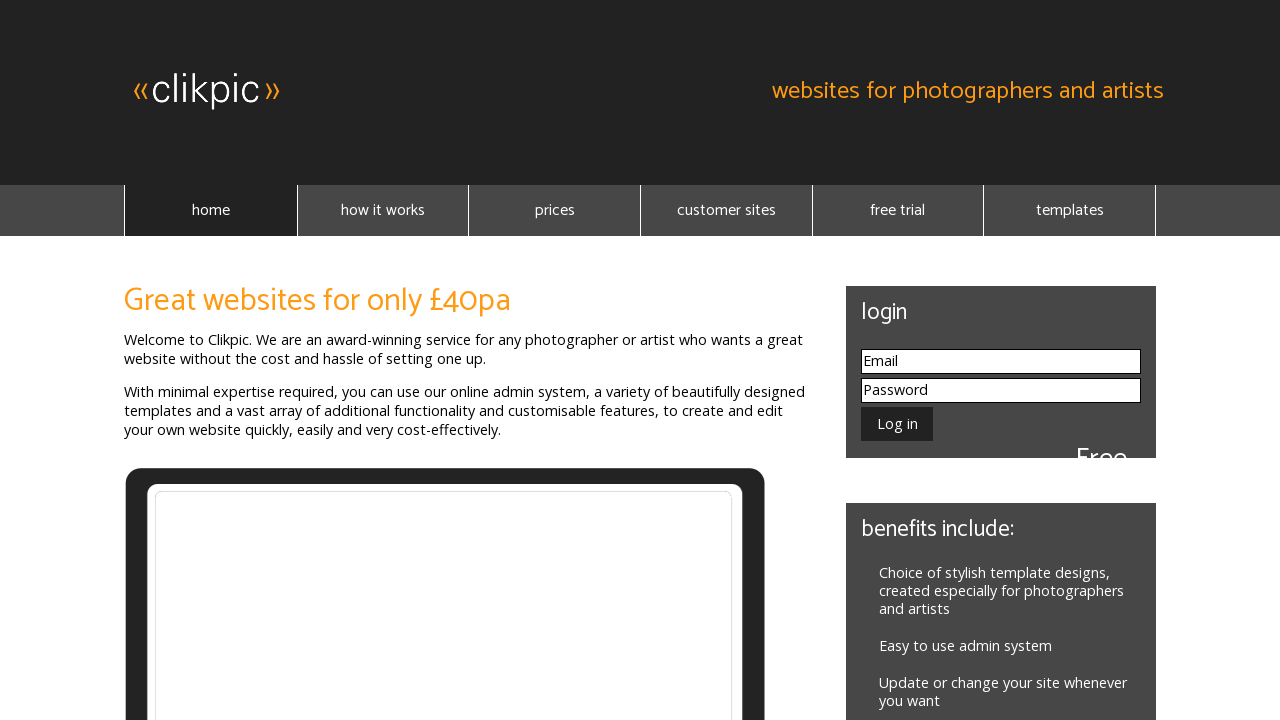

Clicked on Featured menu item at (726, 210) on #main_menu_menu .section_featured
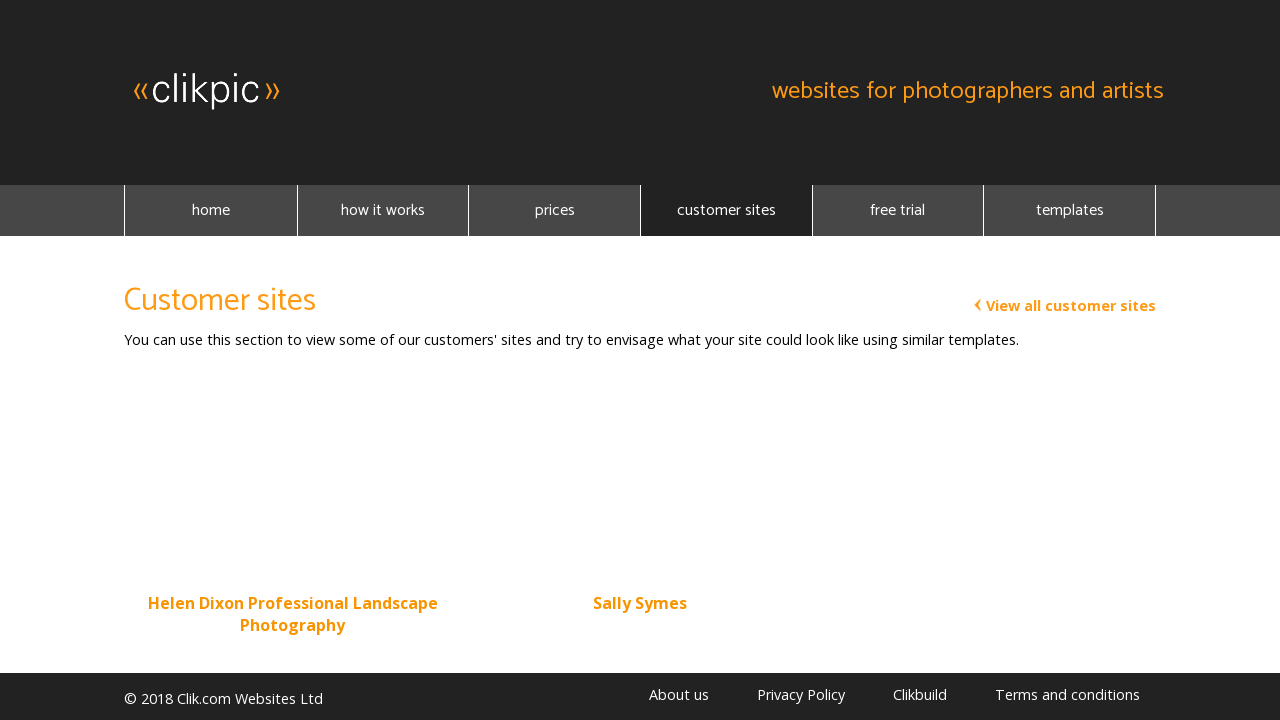

Clicked on Styles menu item at (1069, 210) on .last > .section_styles
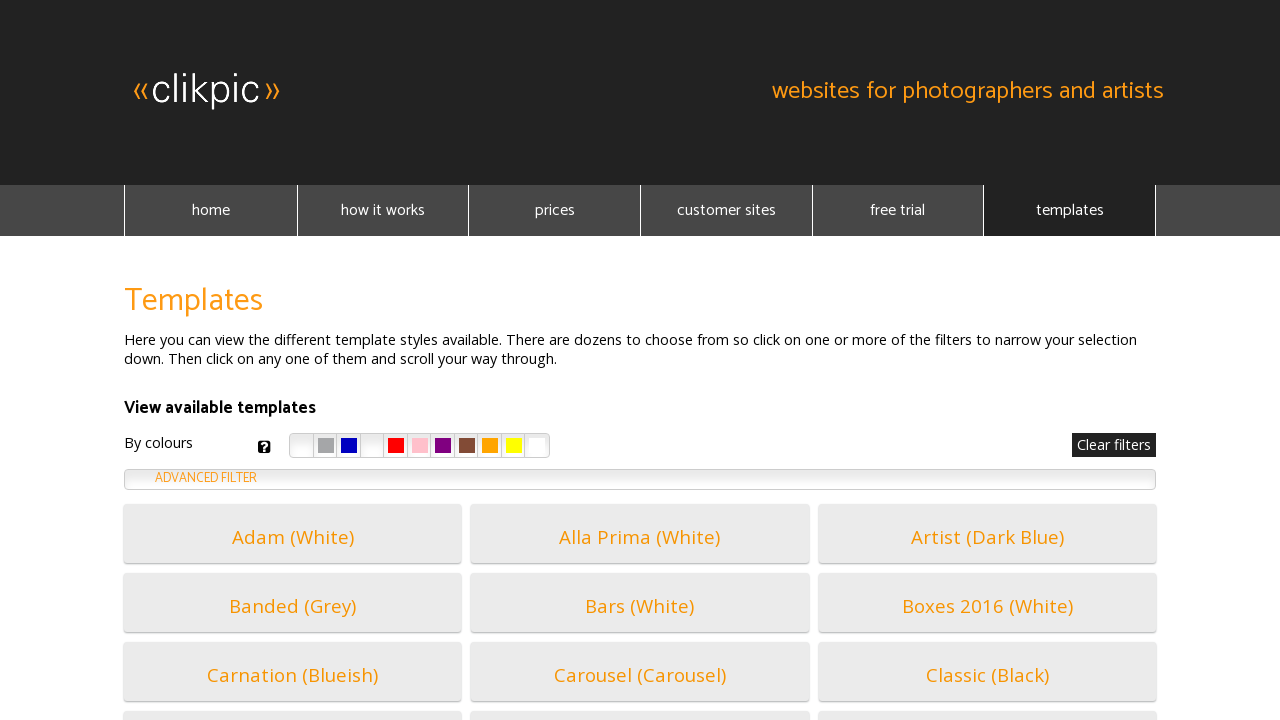

Clicked on Register menu item at (897, 210) on #main_menu_menu .section_register
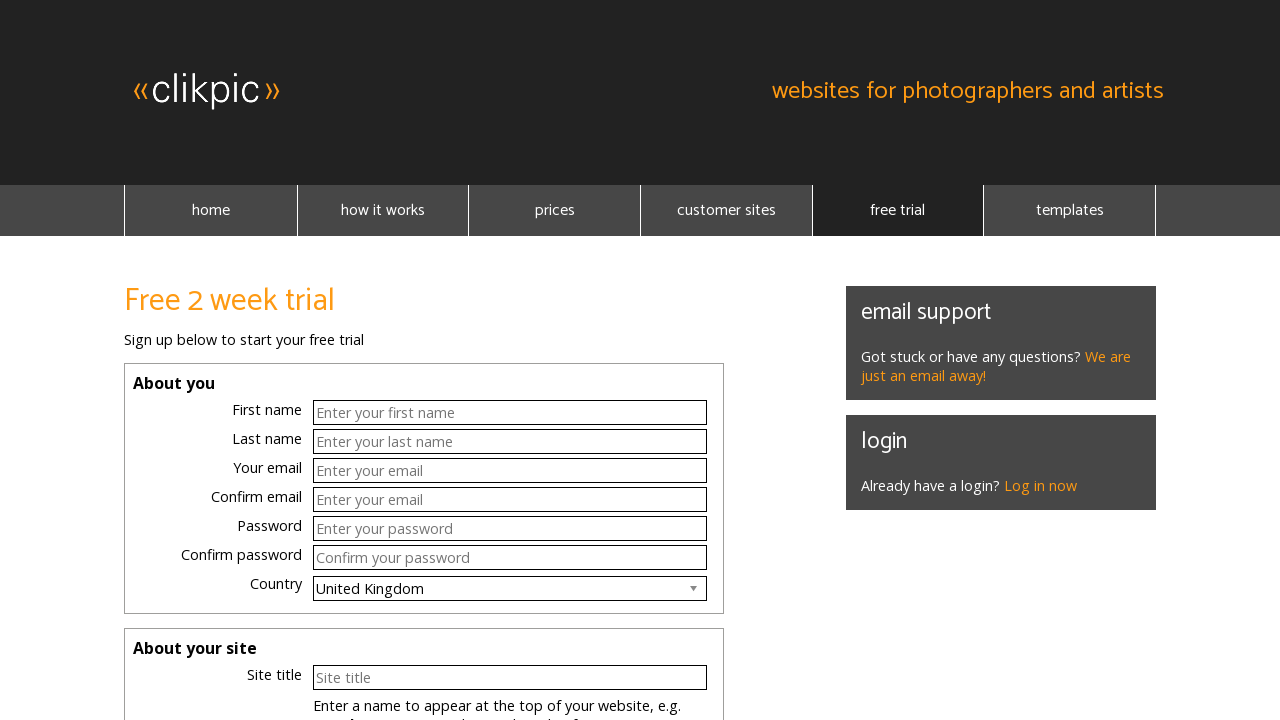

Clicked on main image at (268, 92) on img
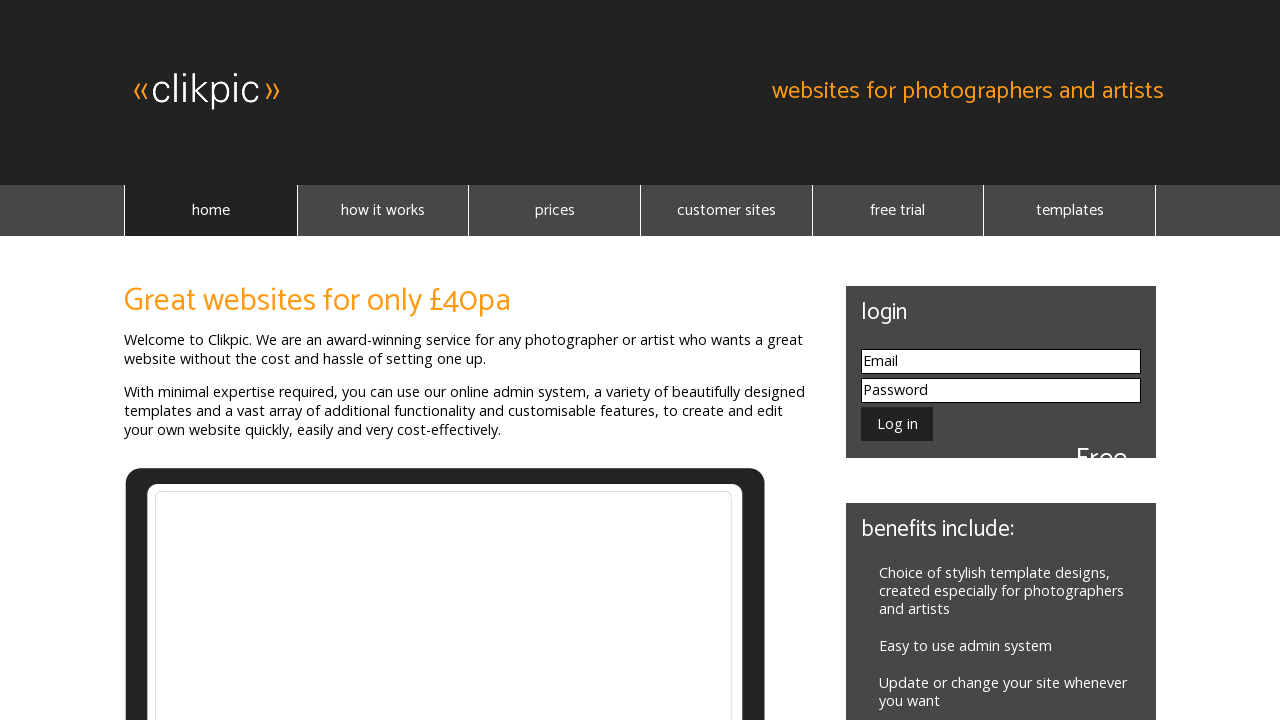

Clicked on About us footer link at (691, 694) on text=About us
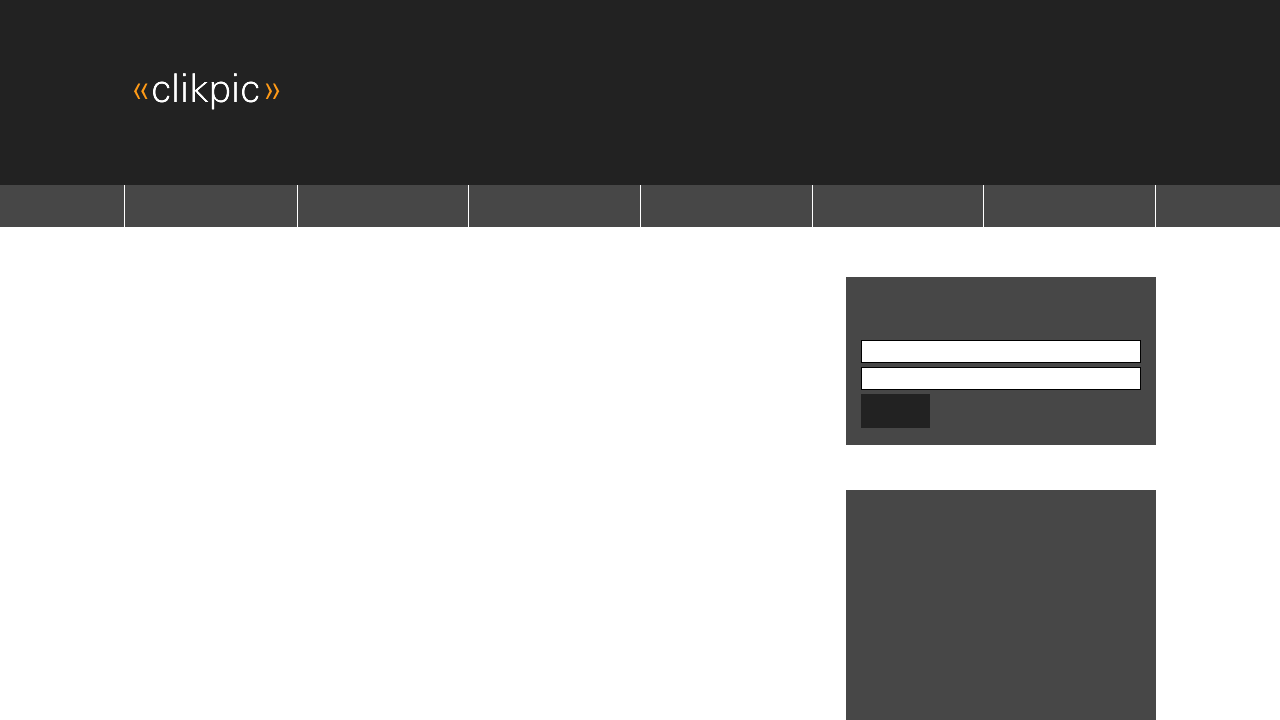

Clicked on Privacy Policy footer link at (801, 694) on text=Privacy Policy
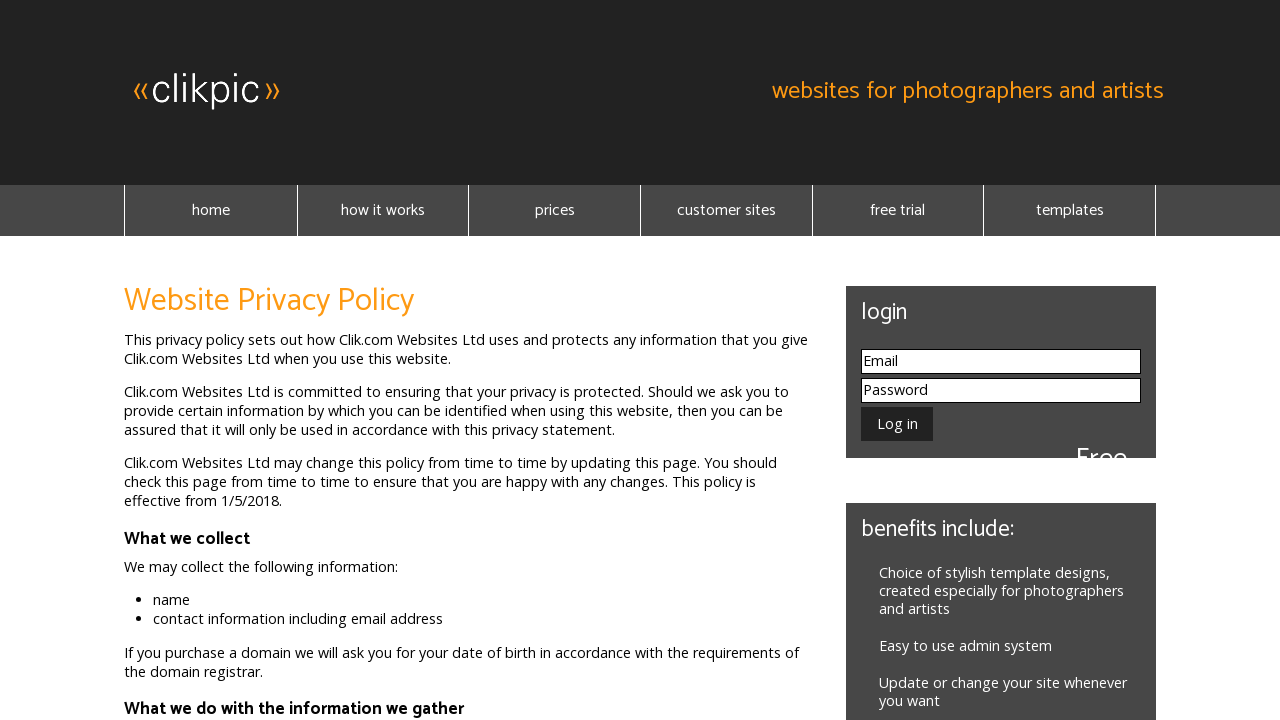

Clicked on Terms and conditions footer link at (470, 360) on text=Terms and conditions
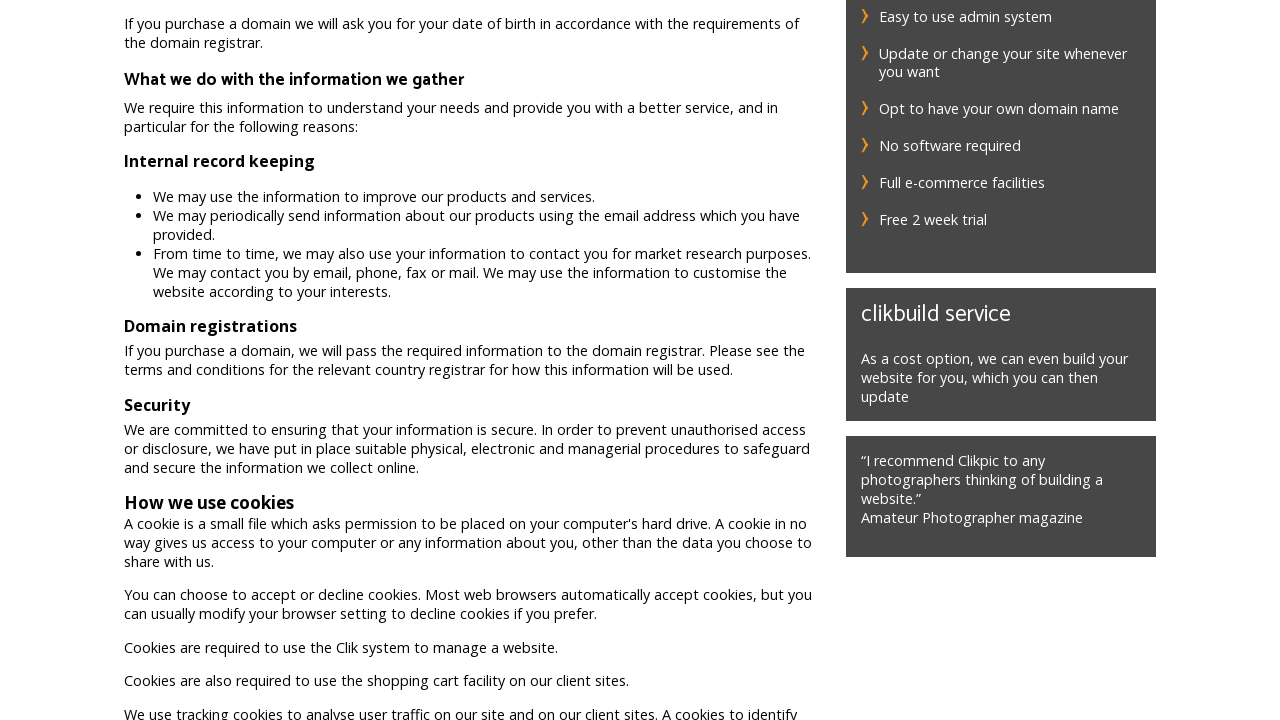

Clicked on Terms and conditions footer link again at (470, 360) on text=Terms and conditions
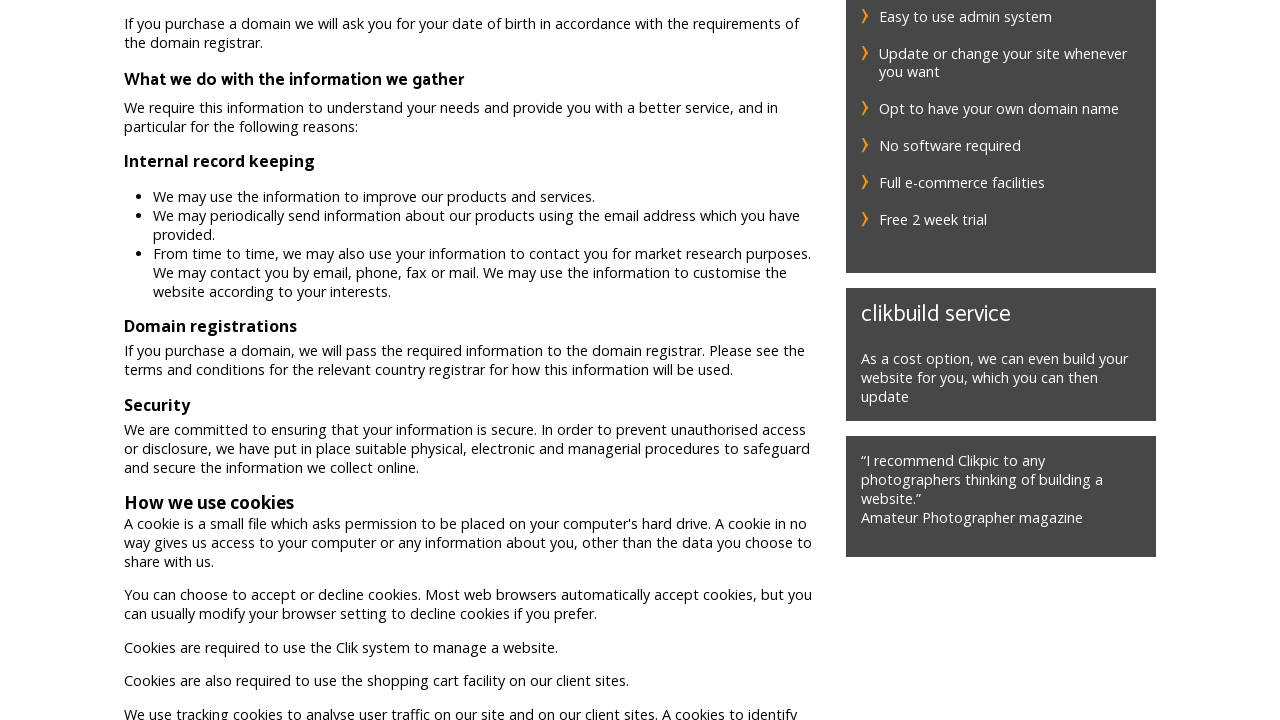

Clicked on How It Works menu item at (383, 210) on #main_menu_menu .section_howitworks
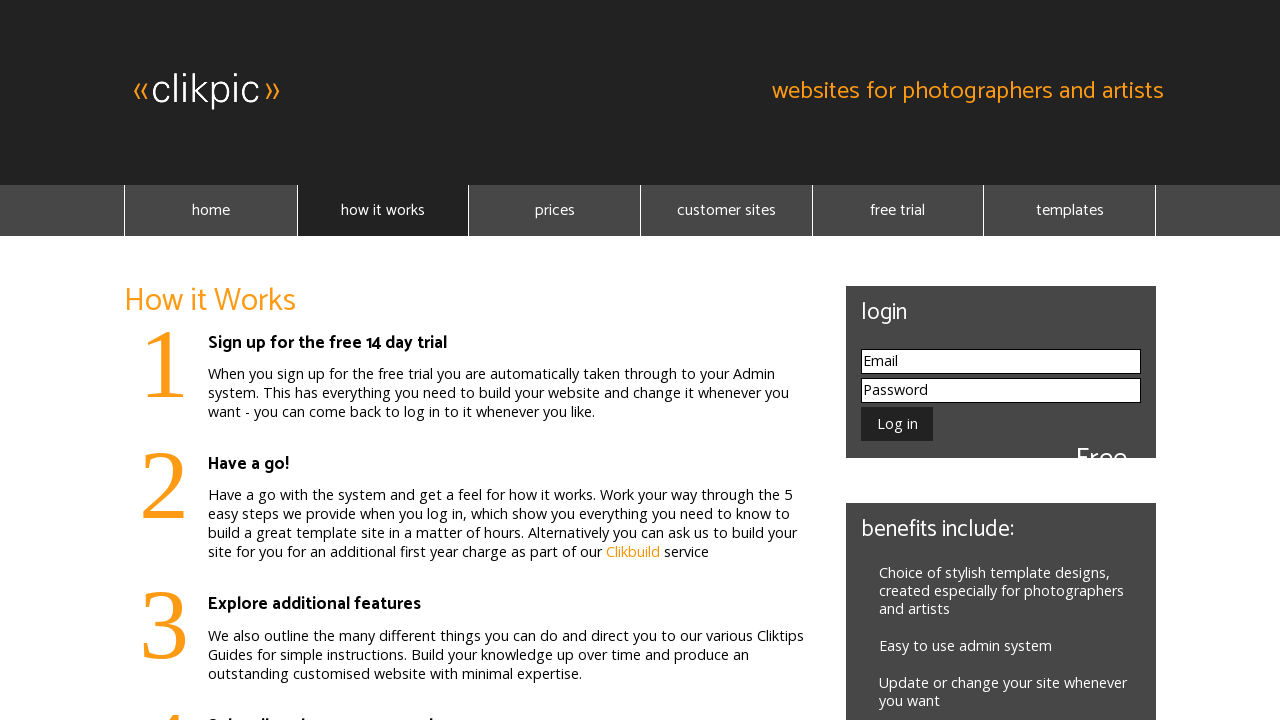

Clicked on Home/Index menu item at (211, 210) on .first > .section_index
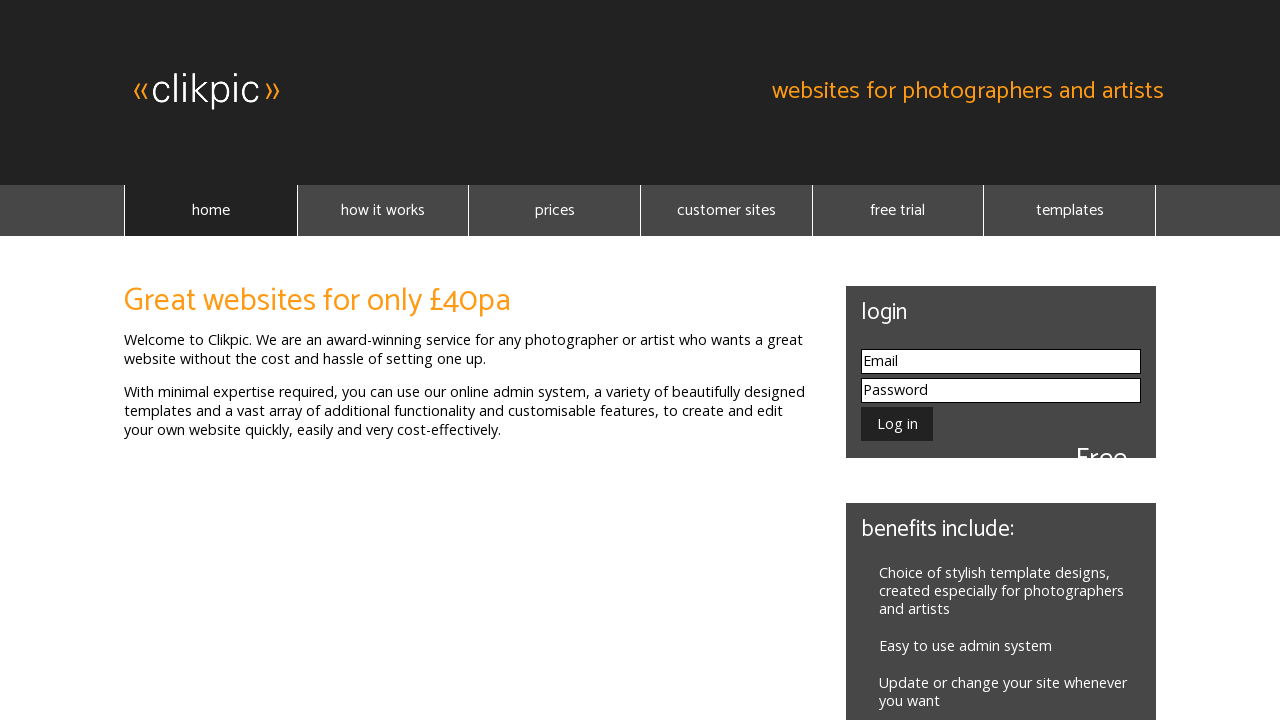

Clicked on Home/Index menu item again at (211, 210) on .first > .section_index
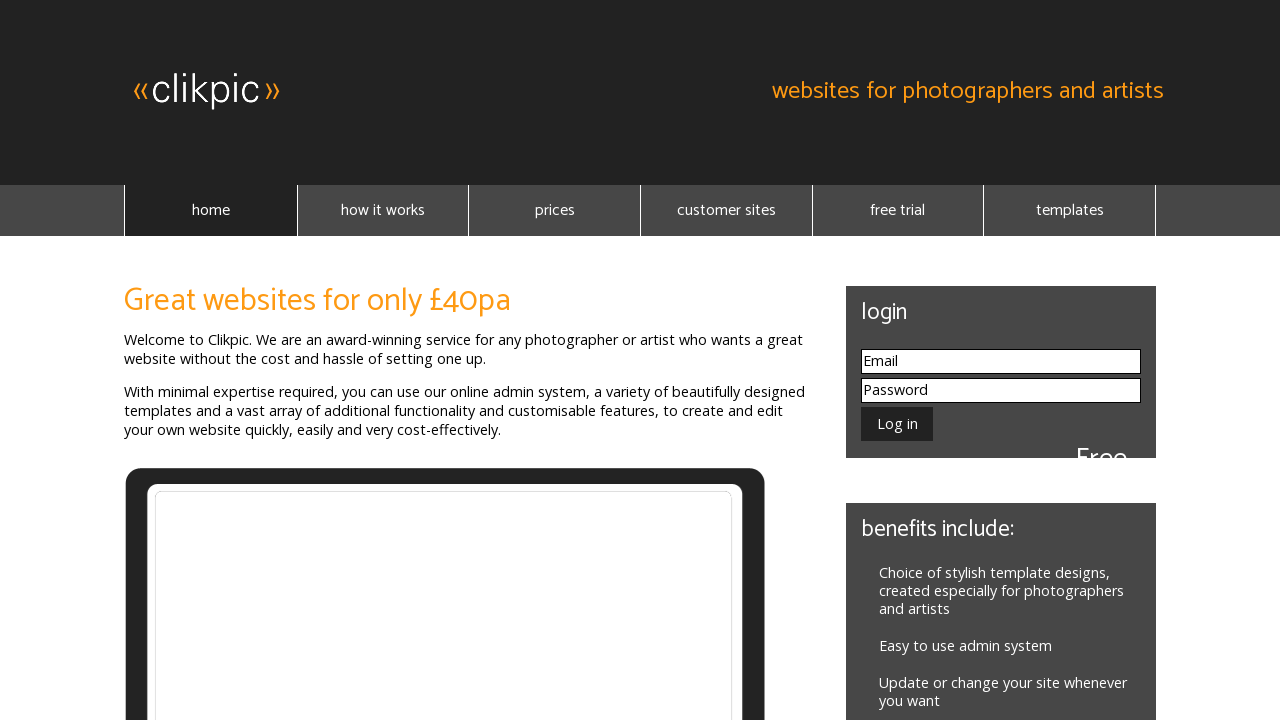

Clicked on first image at (268, 92) on img:nth-child(1)
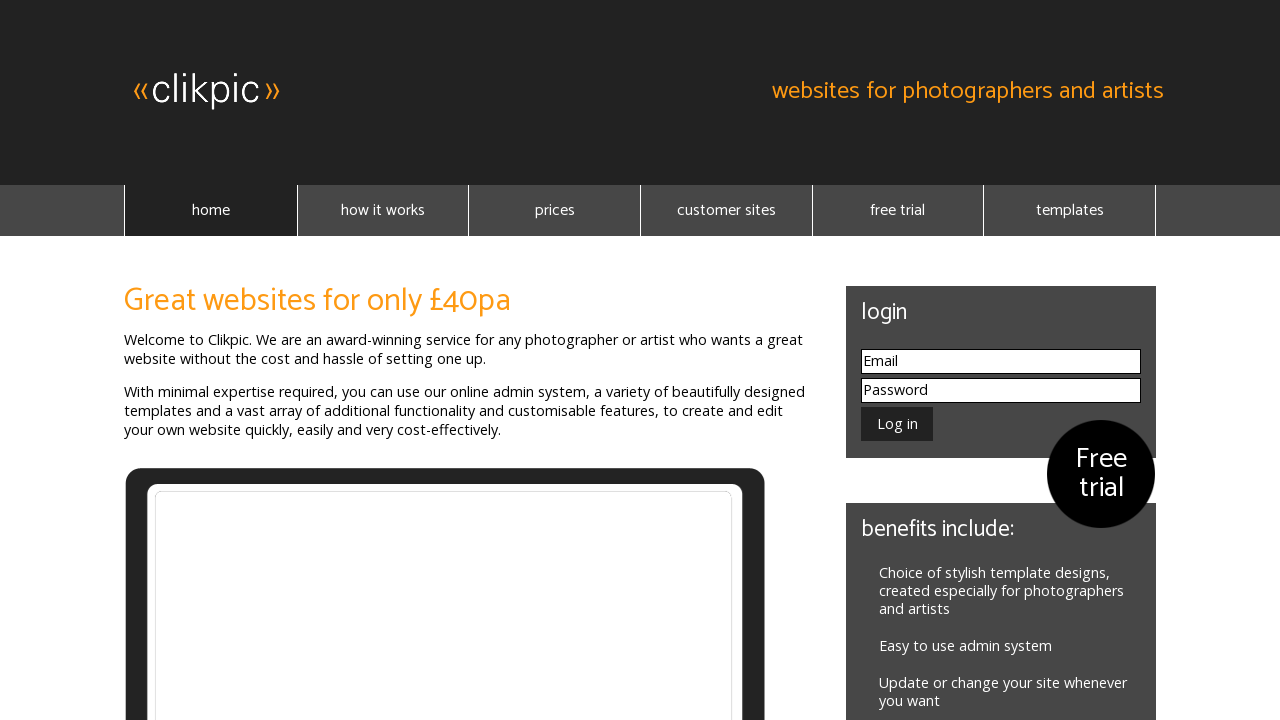

Clicked on About us footer link at (691, 694) on text=About us
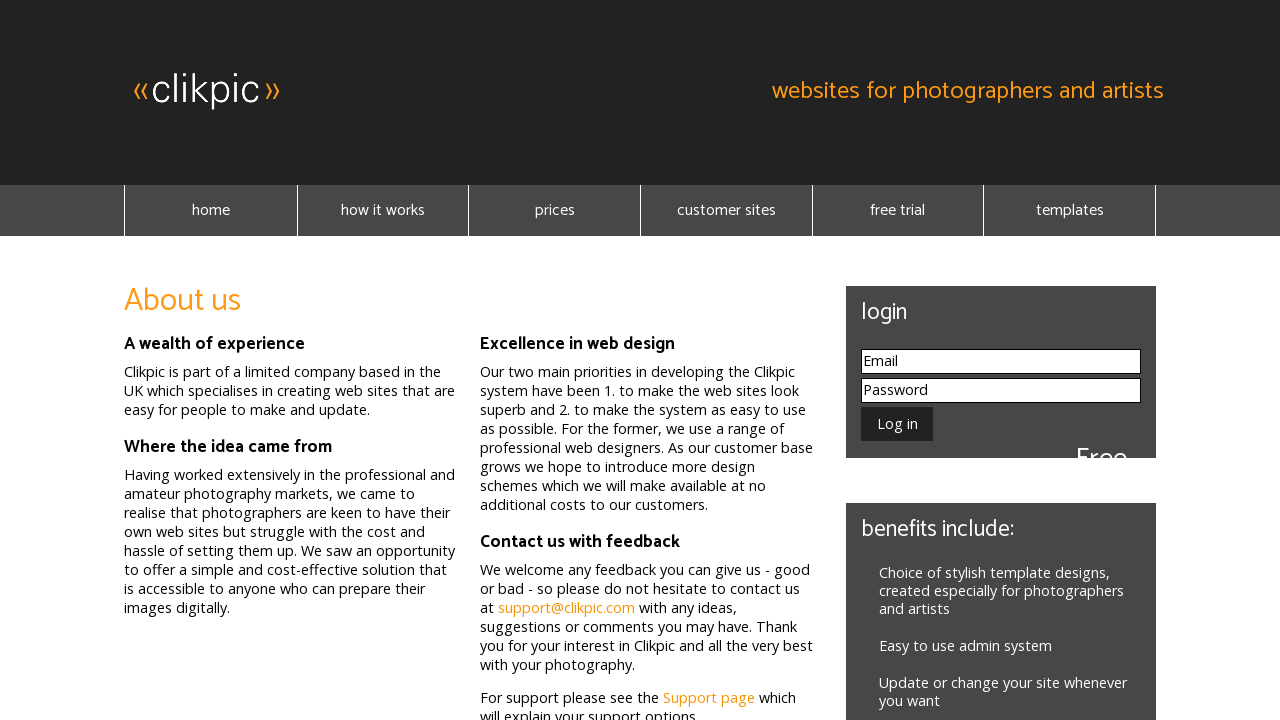

Clicked on submit button at (897, 424) on .submit
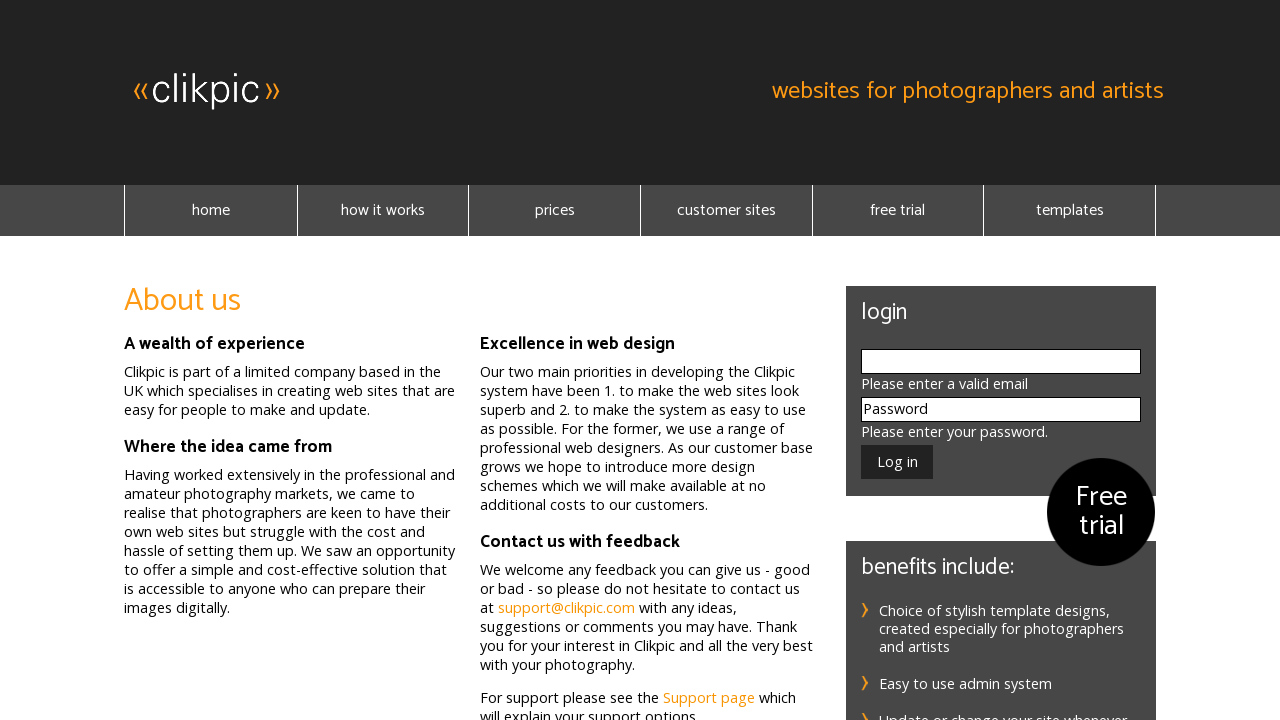

Clicked on submit button again at (897, 462) on .submit
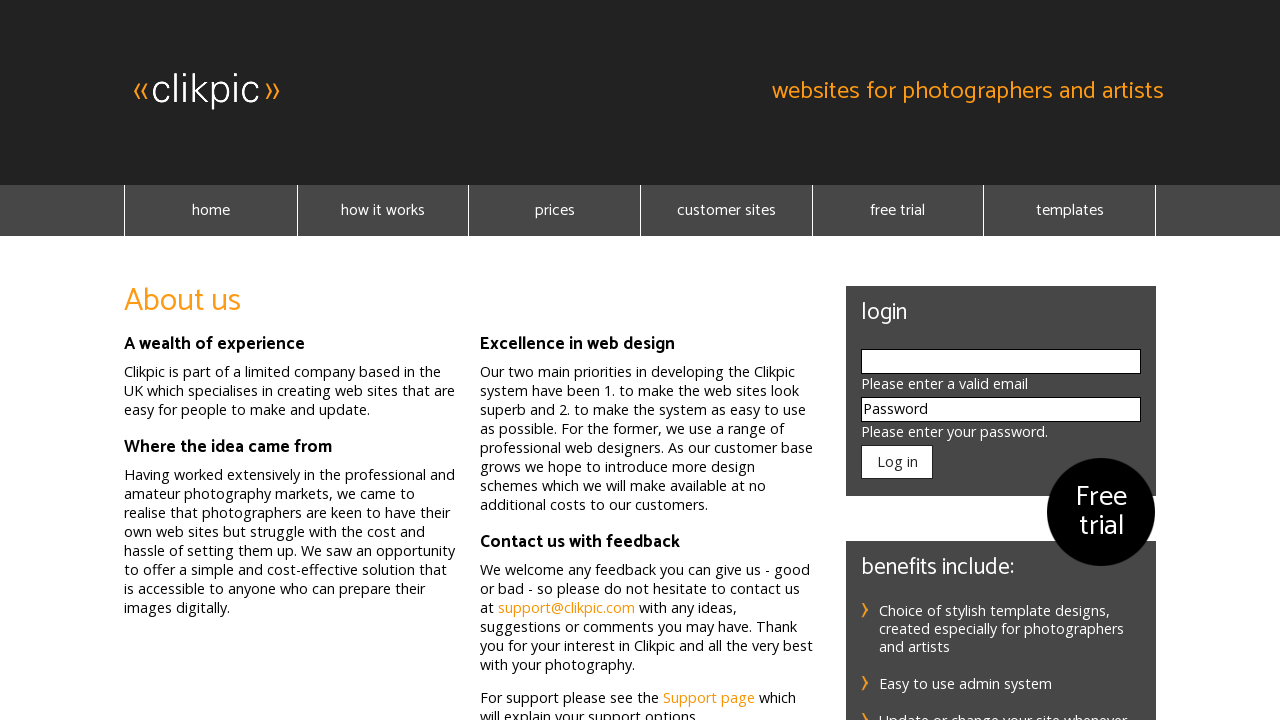

Clicked on Styles menu item at (1069, 210) on .last > .section_styles
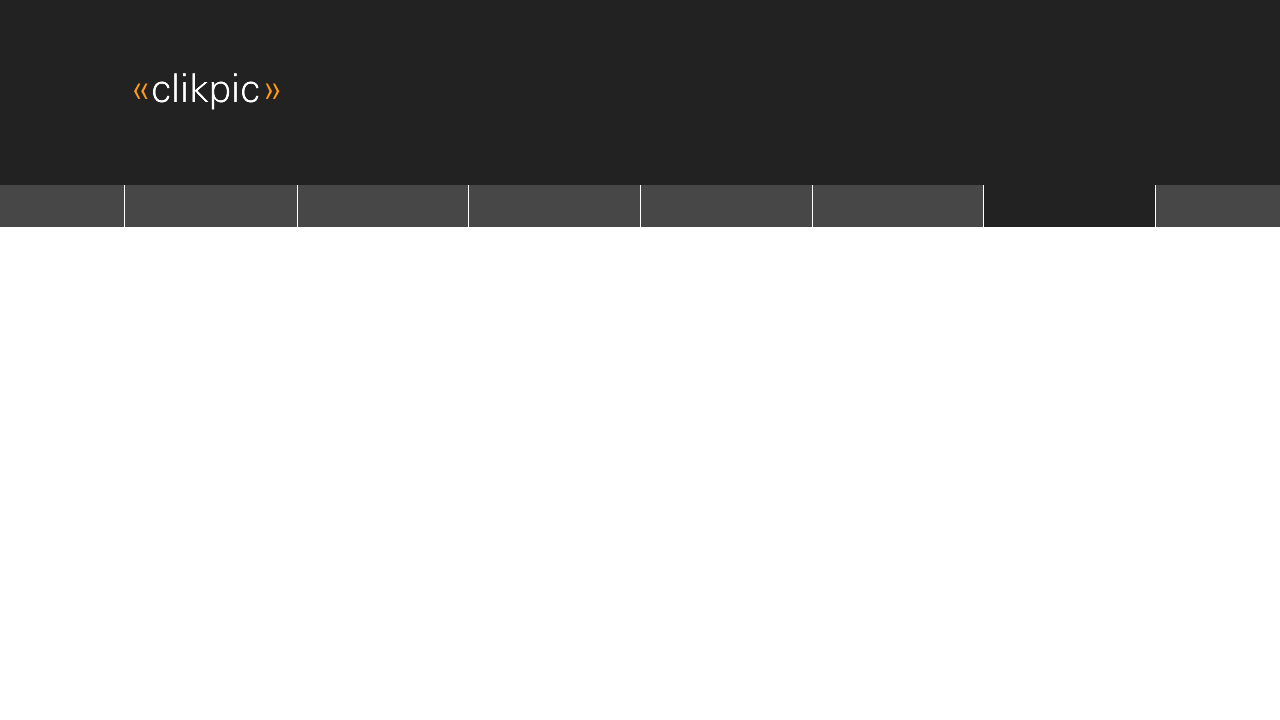

Clicked on clear filter button at (1114, 445) on .clear_filter
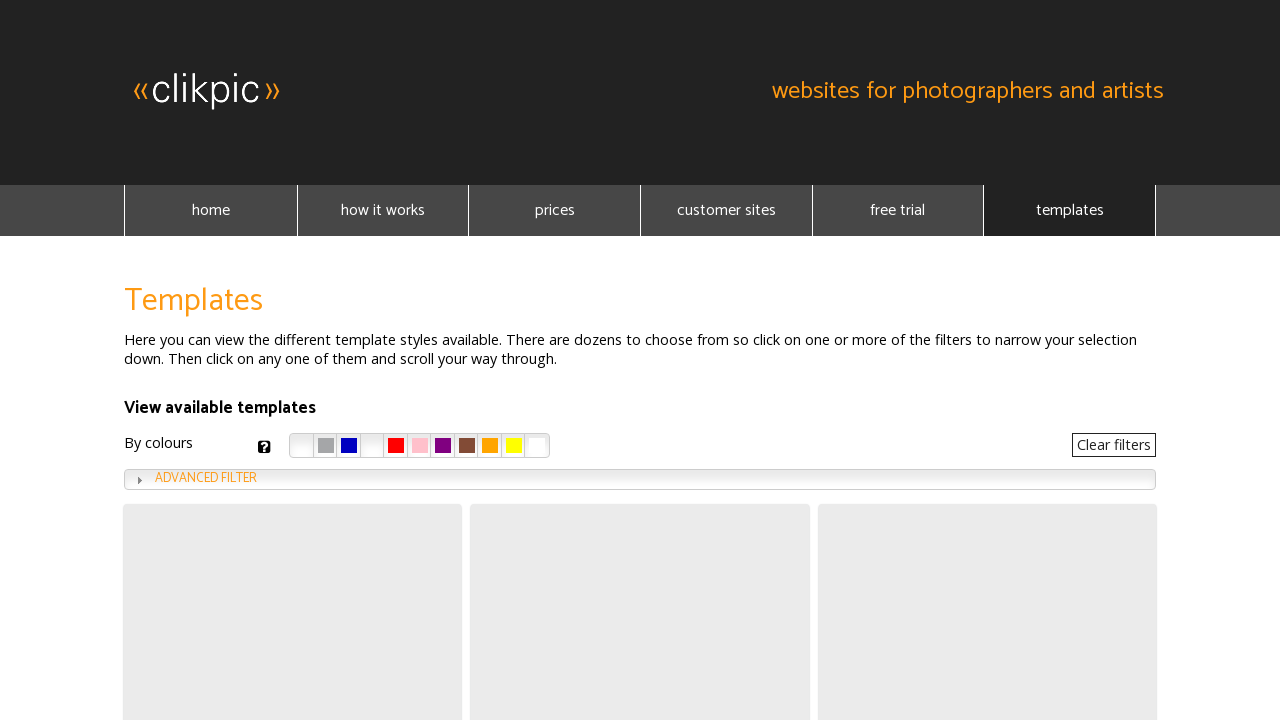

Clicked on UI element at (640, 480) on #ui-id-11
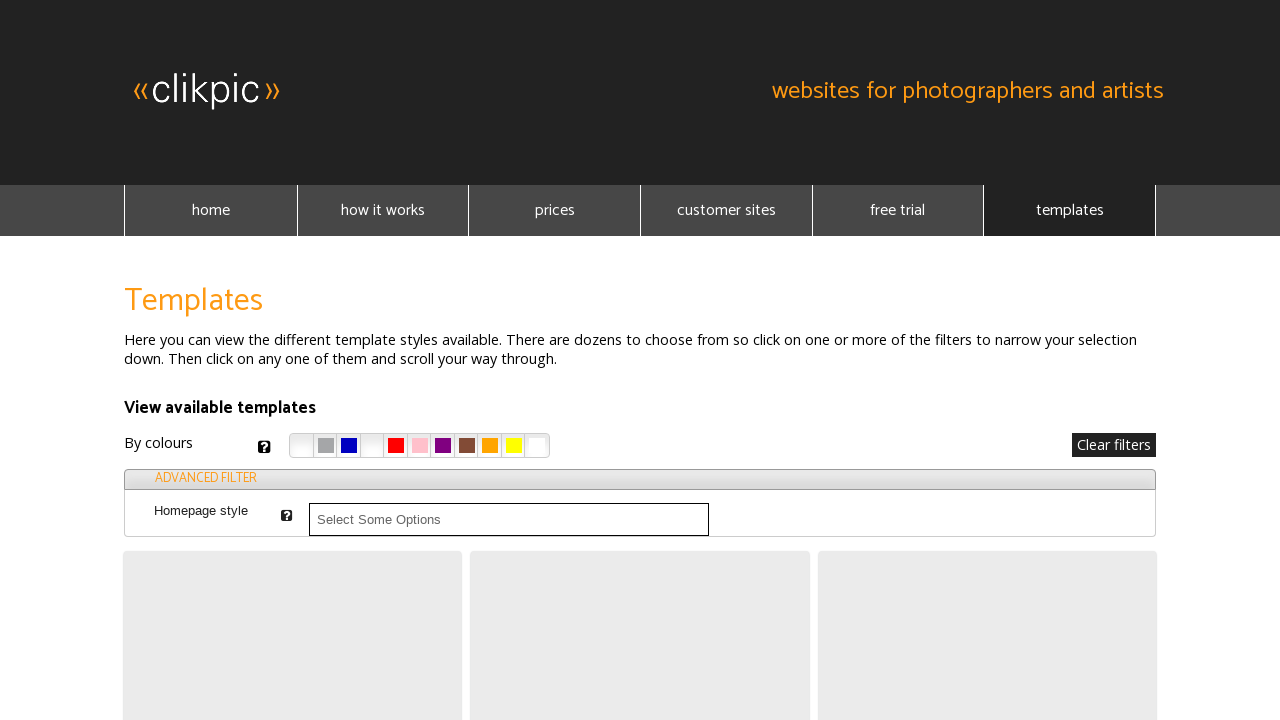

Clicked on style help icon at (286, 527) on #hp_style_help_helpicon .icon-question
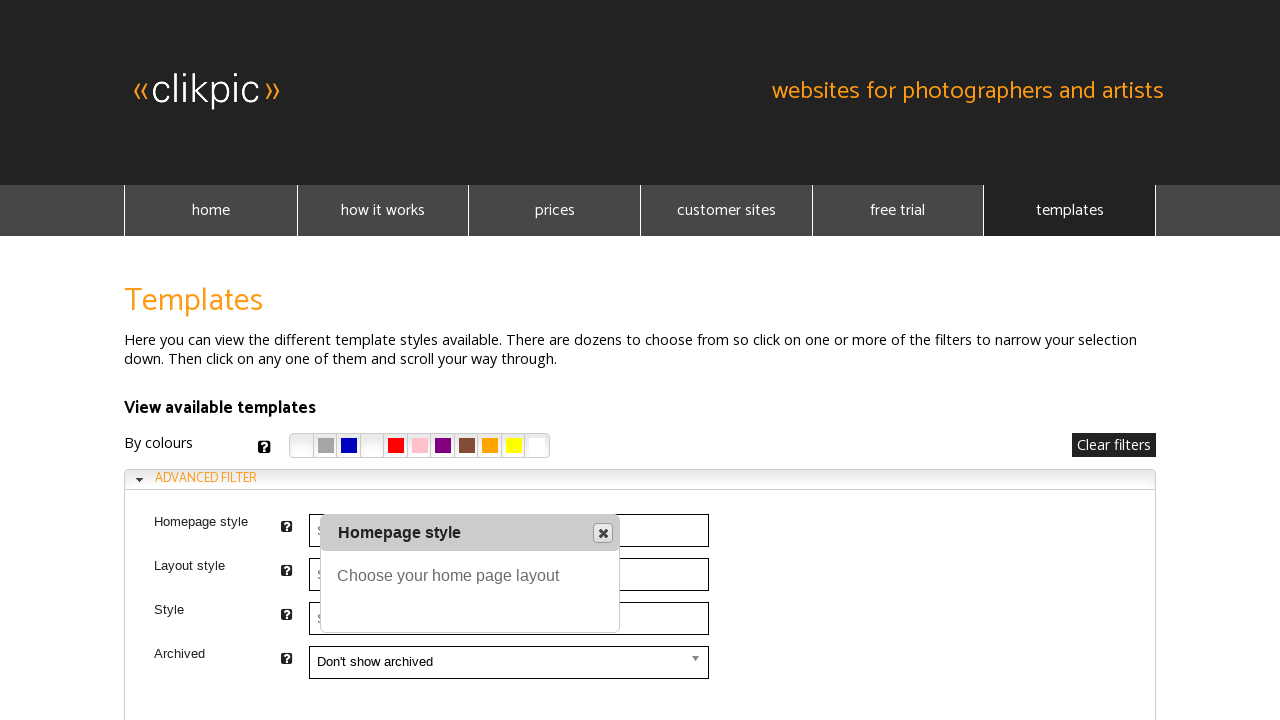

Clicked on layout help icon at (286, 571) on #layout_help_helpicon .icon-question
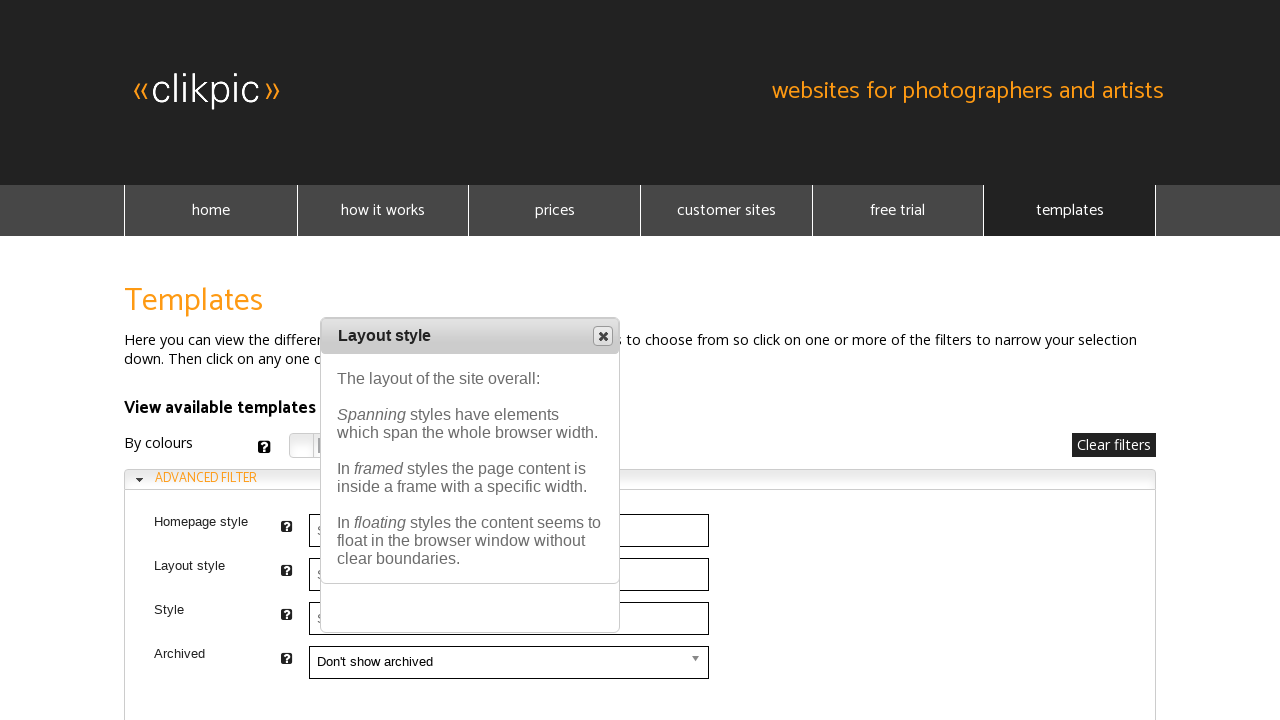

Clicked on style help icon at (286, 615) on #style_help_helpicon .icon-question
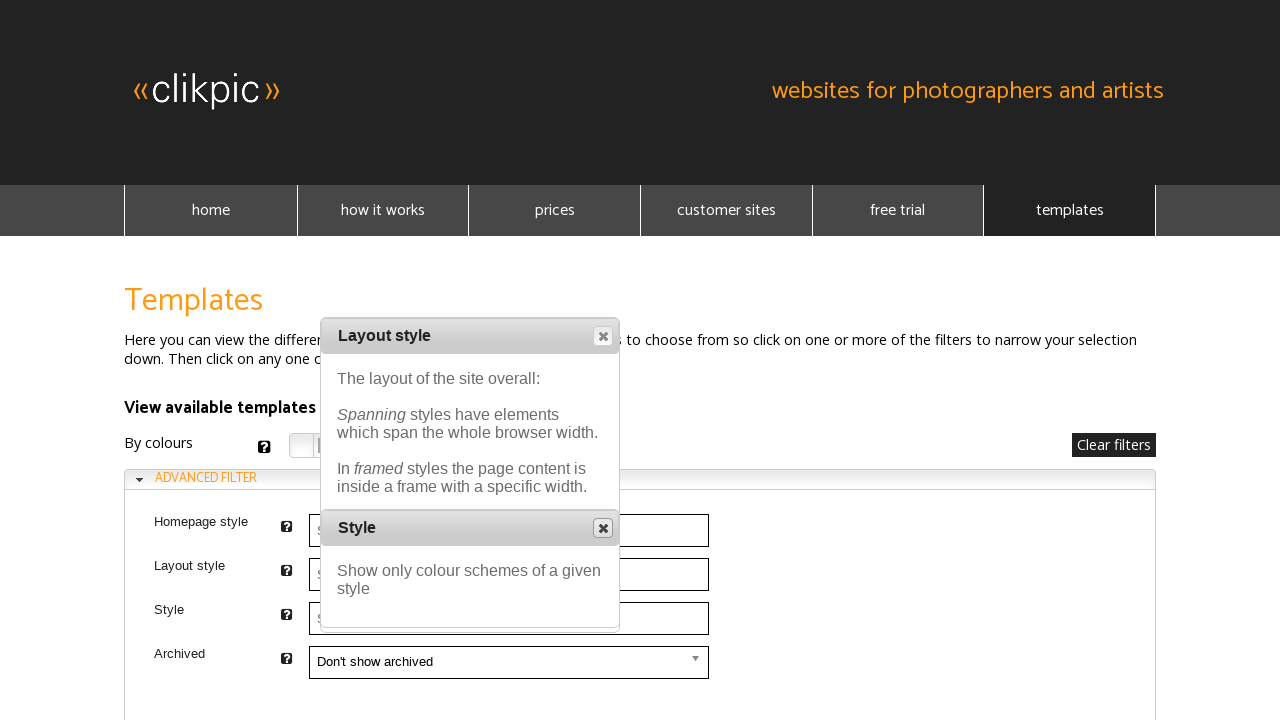

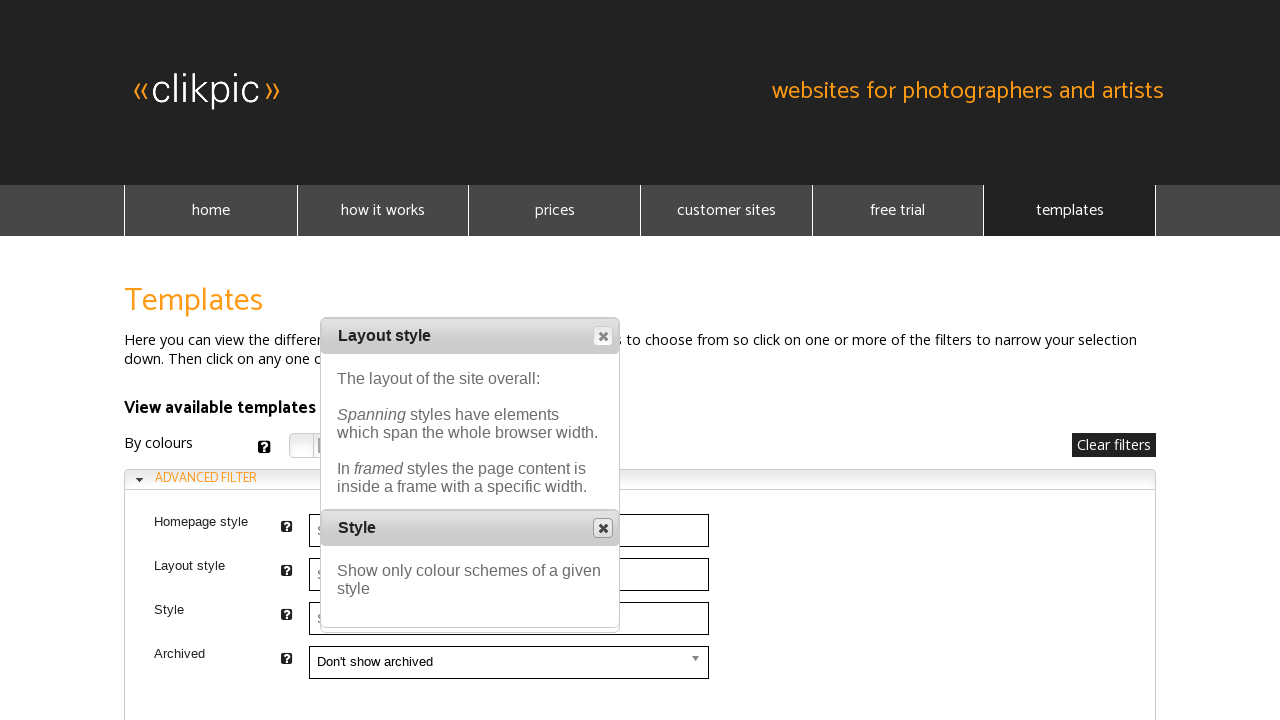